Tests the progress bar start/stop button behavior by clicking start, waiting, then clicking stop, and verifying the result text changes

Starting URL: http://uitestingplayground.com/progressbar

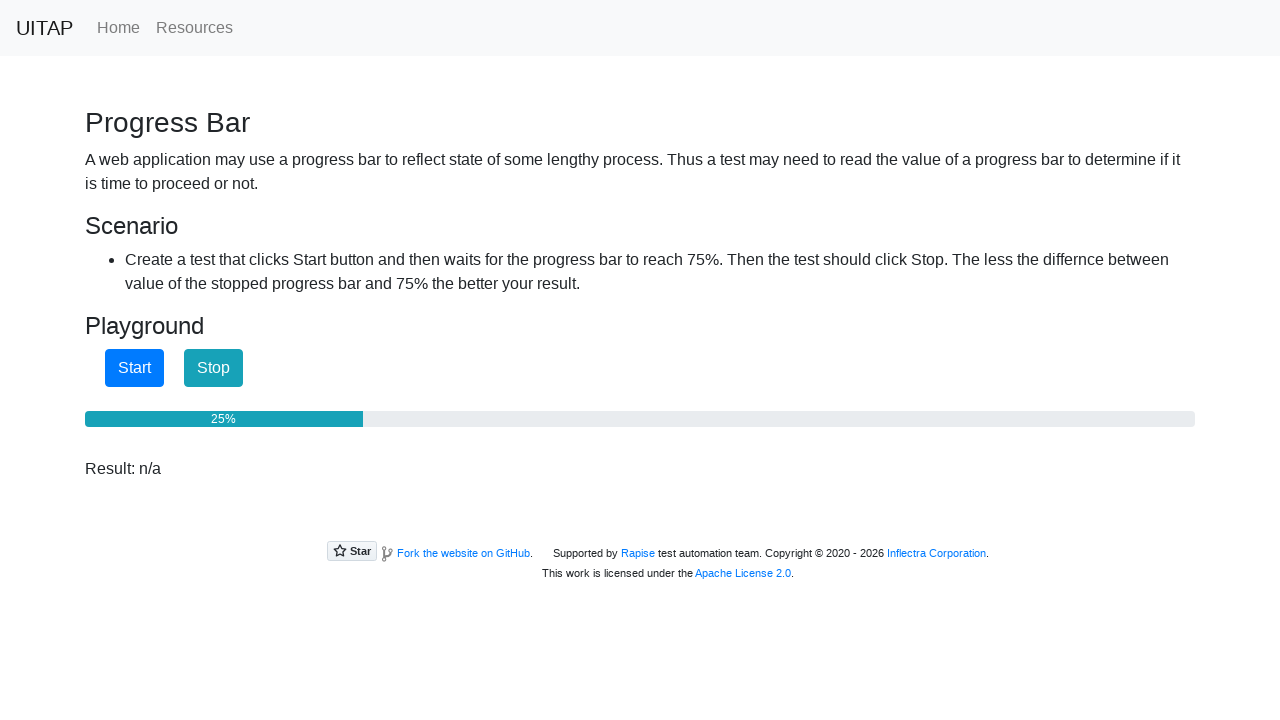

Retrieved initial result text from progress bar page
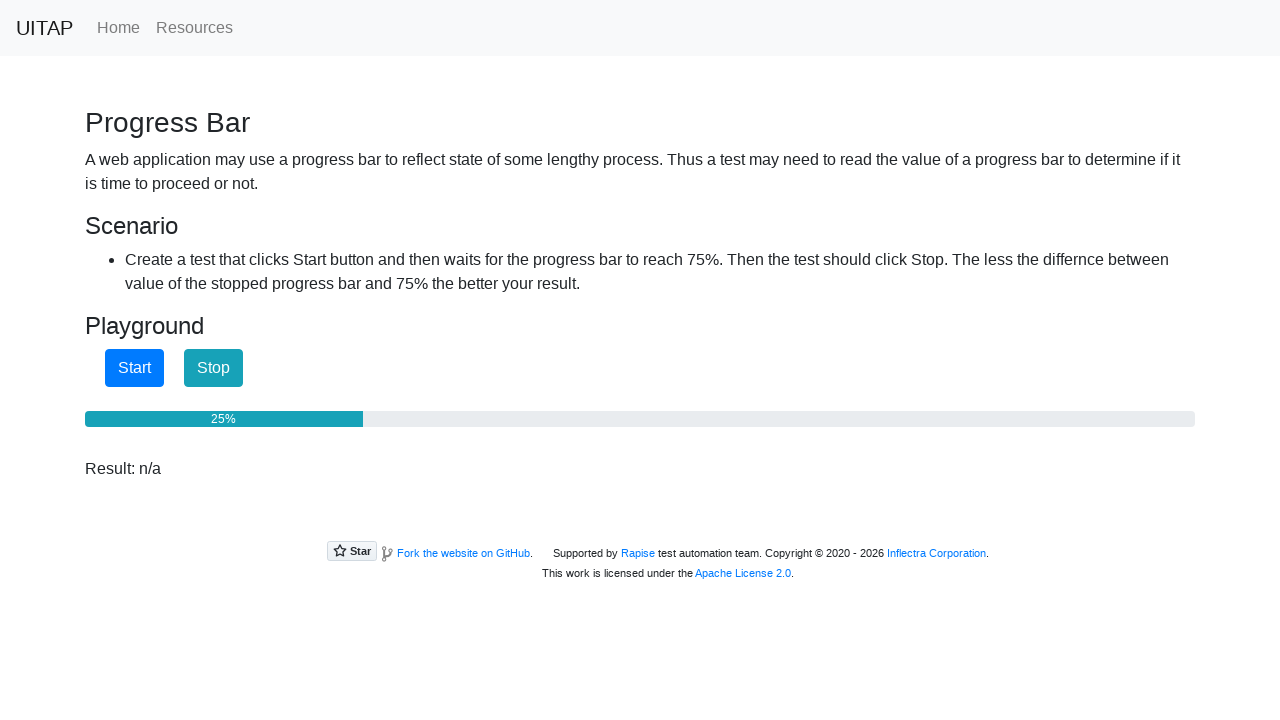

Clicked Start button to begin progress bar at (134, 368) on #startButton
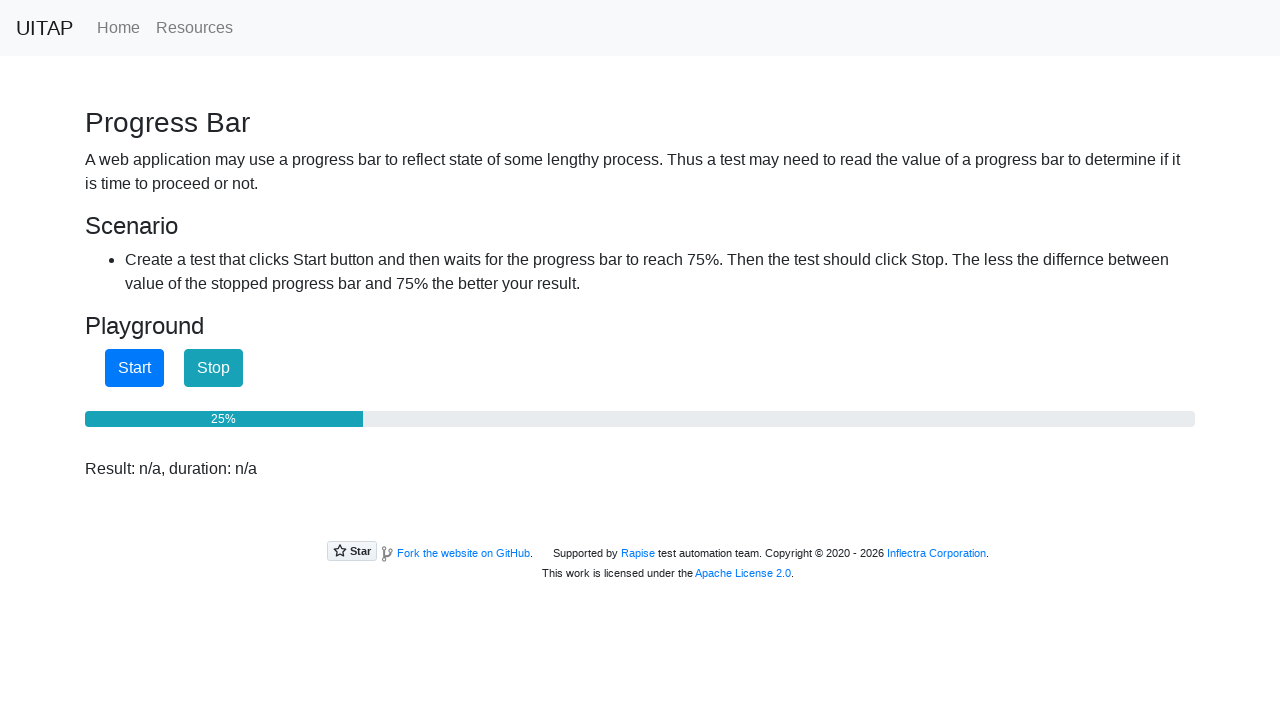

Waited 3 seconds for progress bar to advance
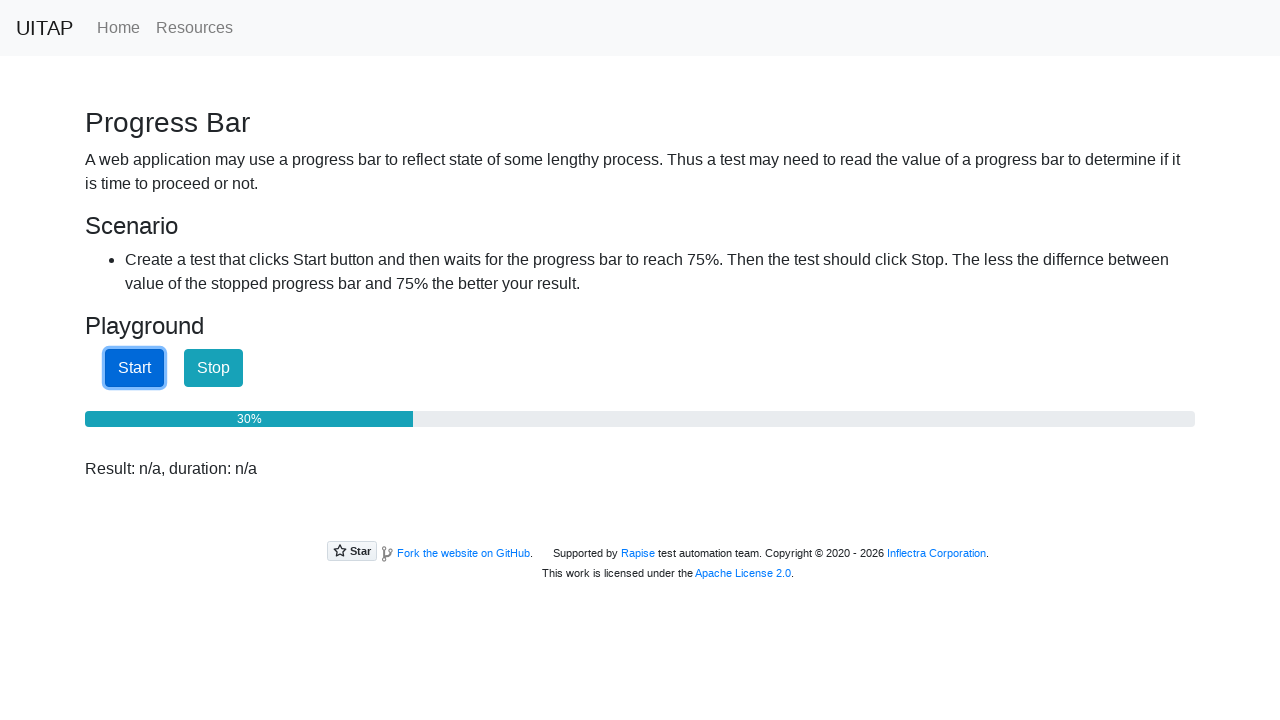

Clicked Stop button to halt progress bar at (214, 368) on #stopButton
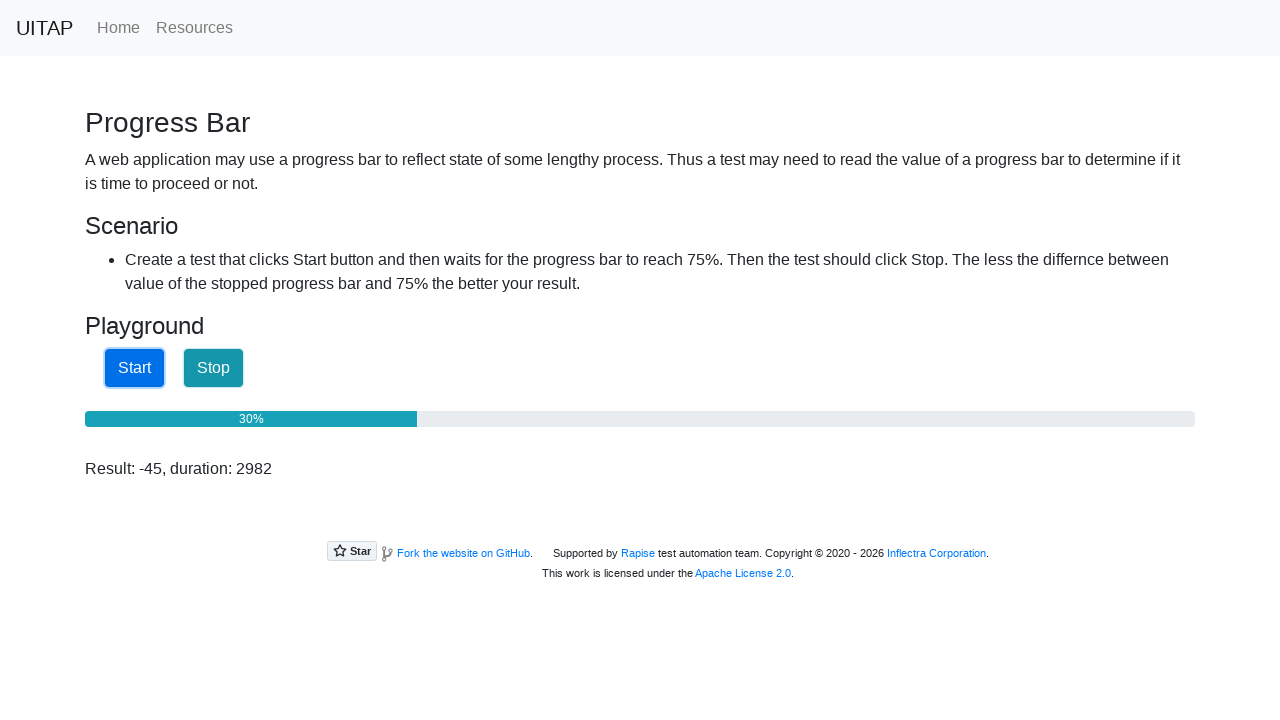

Verified result text element is present after stopping progress bar
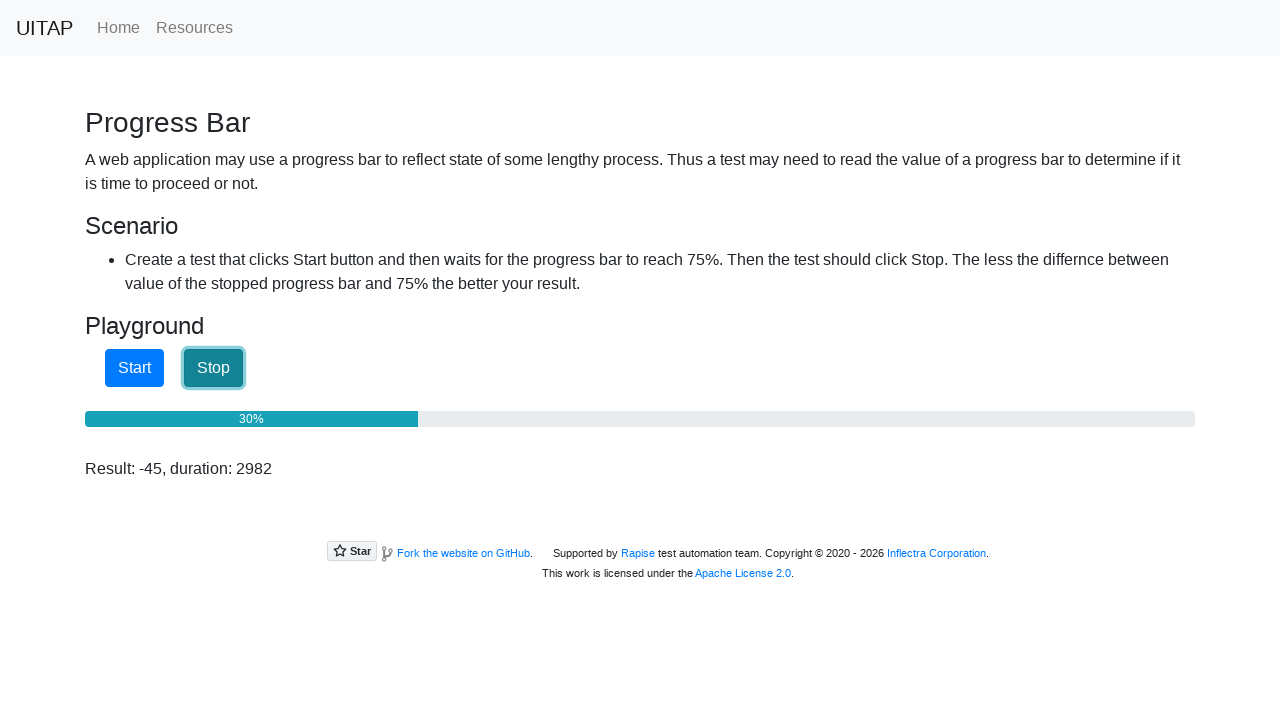

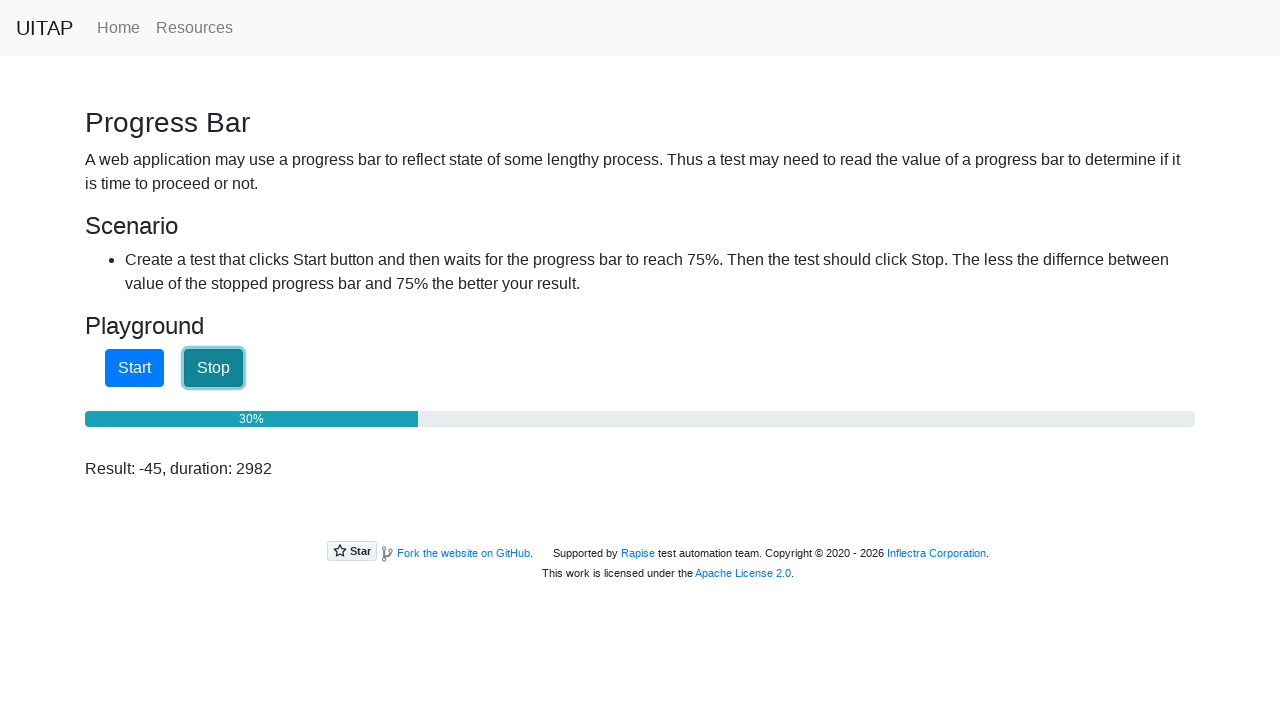